Tests JavaScript alert functionality by clicking the alert button and accepting the alert dialog

Starting URL: https://the-internet.herokuapp.com/javascript_alerts

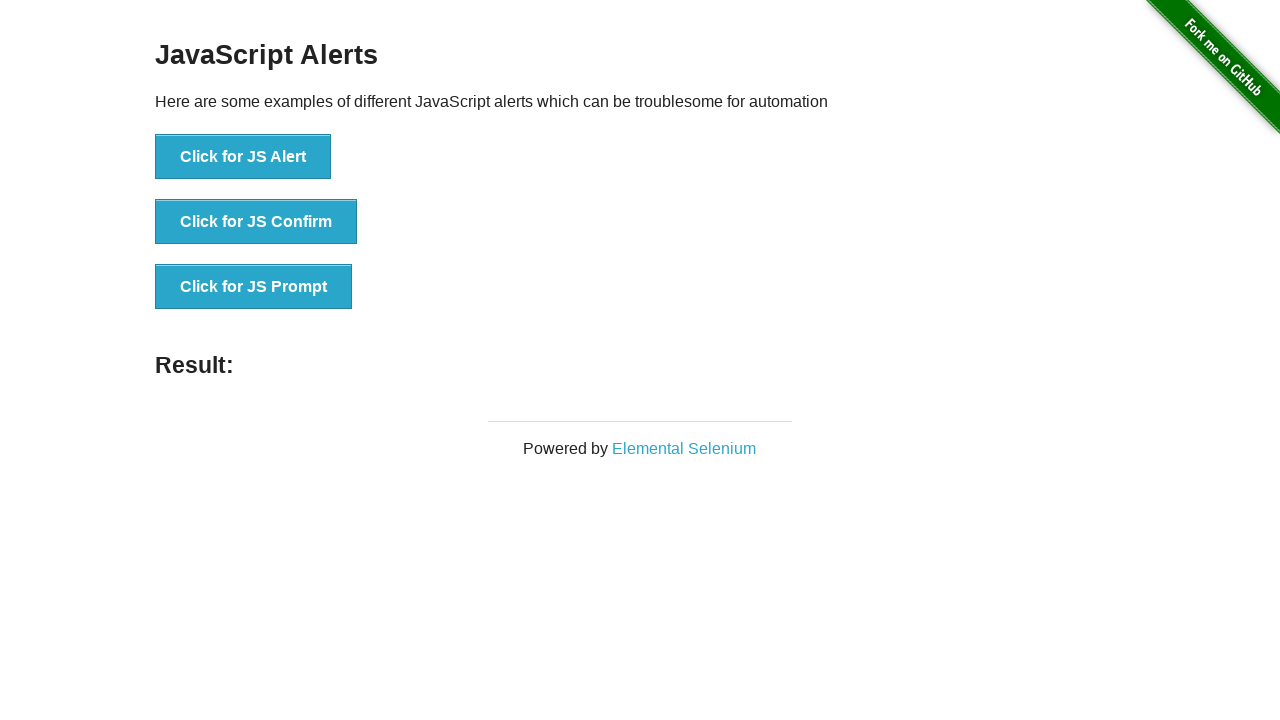

Clicked the first alert button at (243, 157) on #content > div > ul > li:nth-child(1) > button
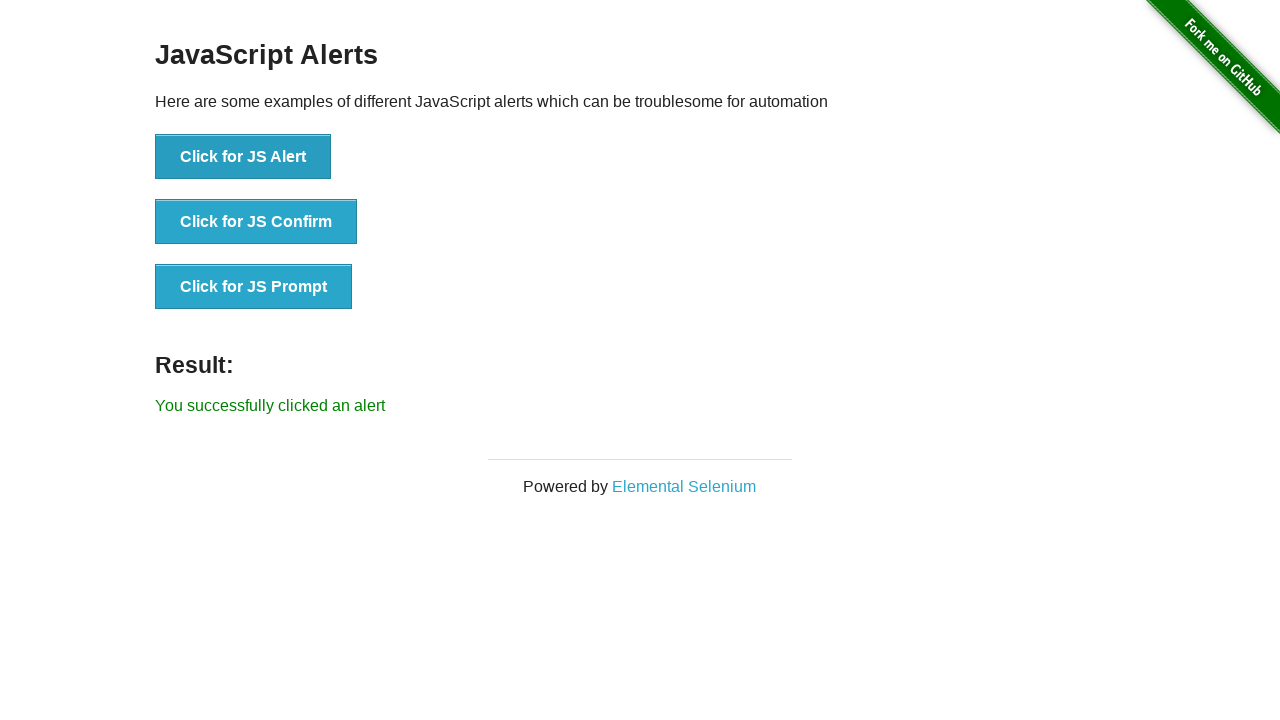

Set up dialog handler to accept alert
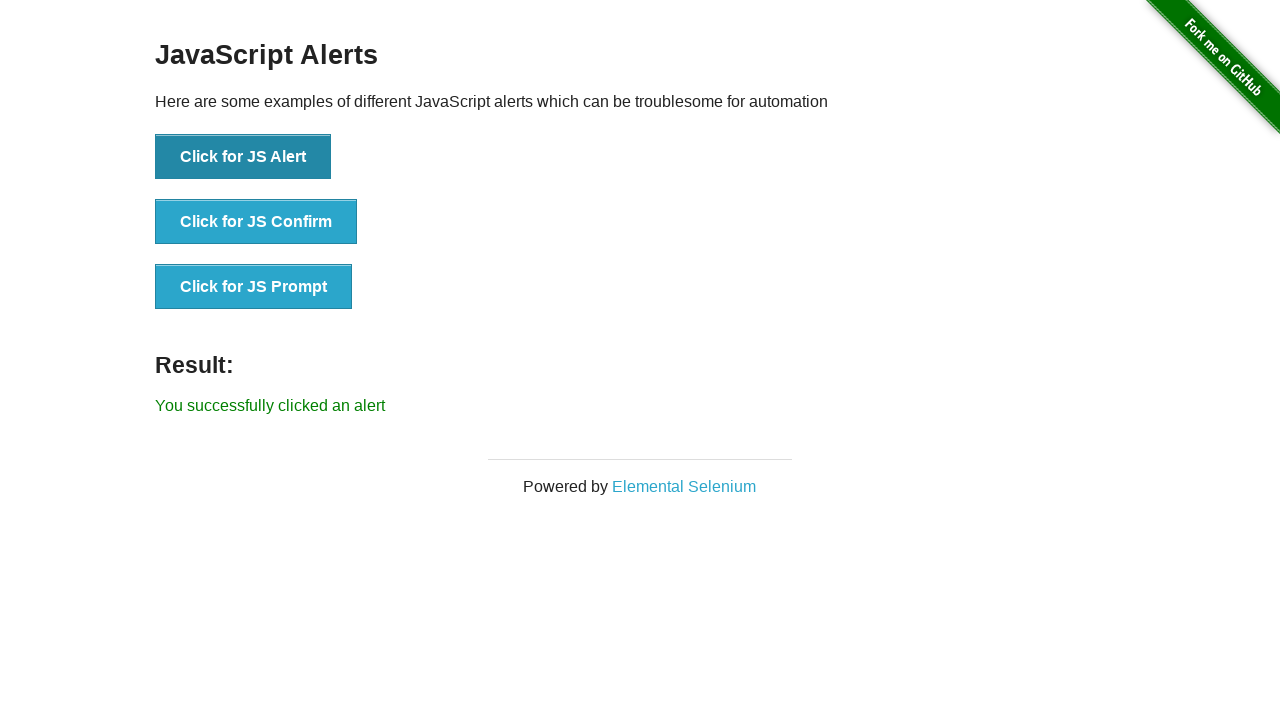

Verified success message 'You successfully clicked an alert' appeared
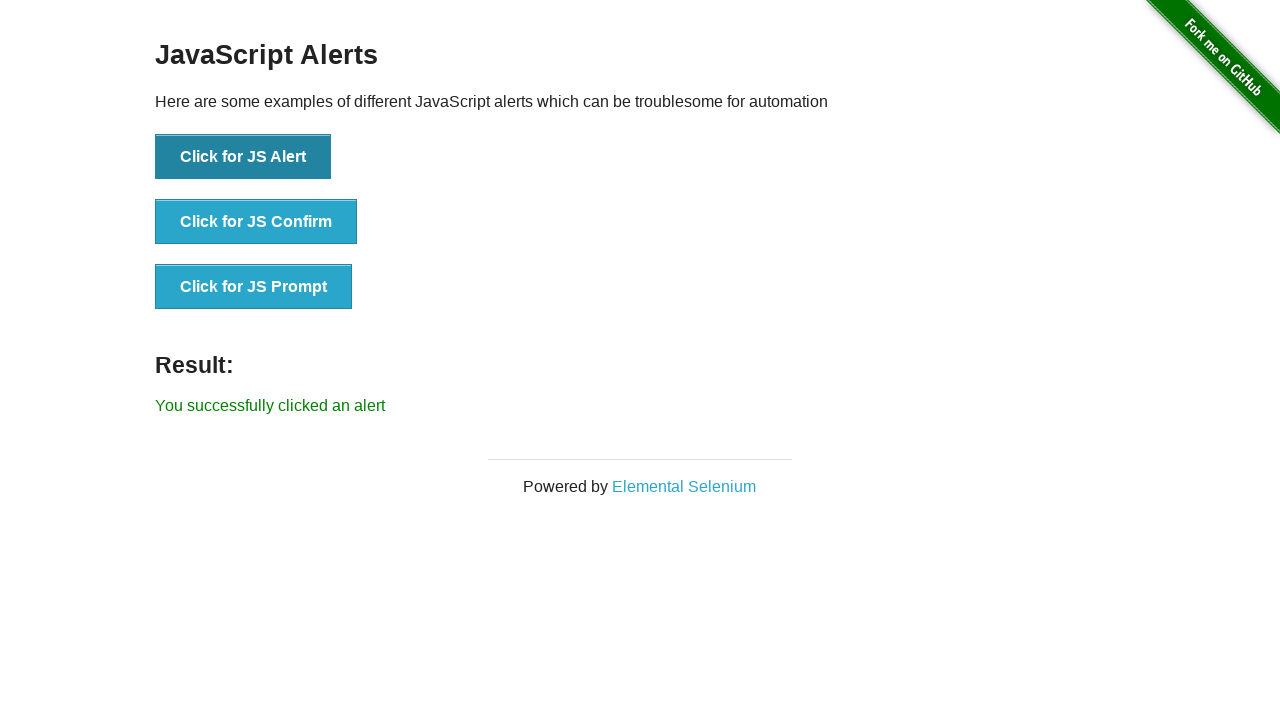

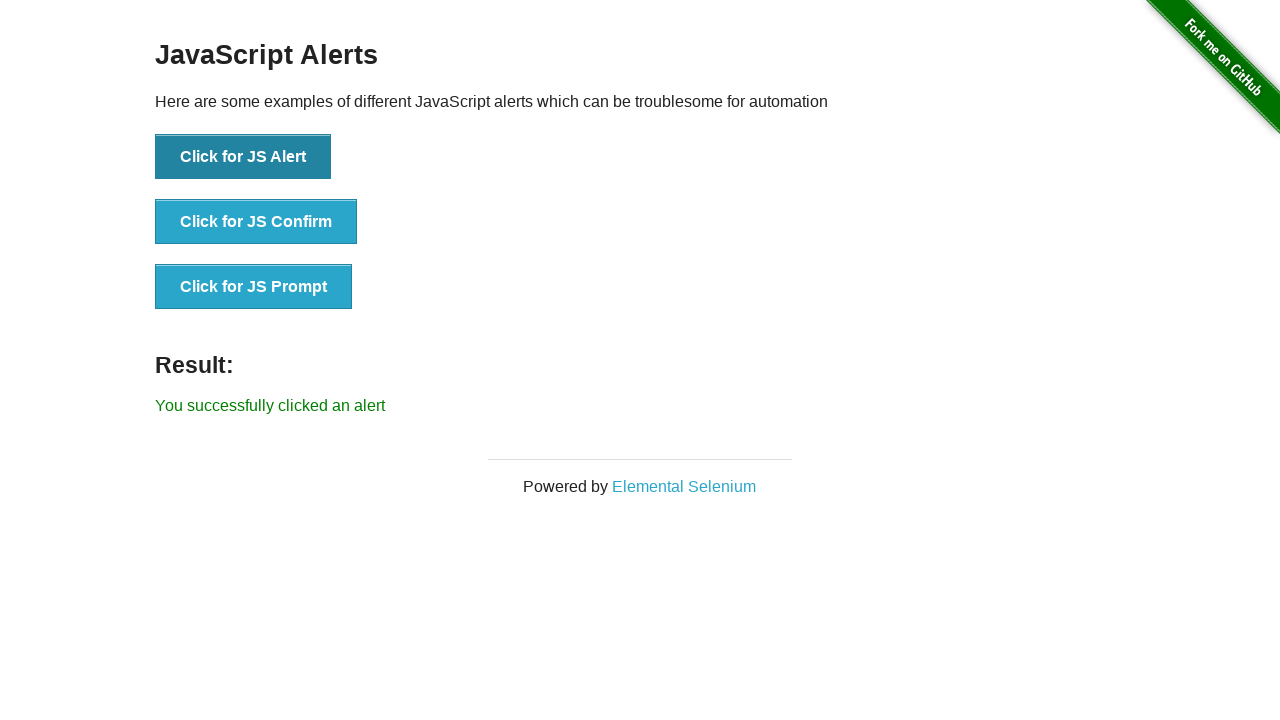